Tests that pressing Escape cancels edits and reverts to original text.

Starting URL: https://demo.playwright.dev/todomvc

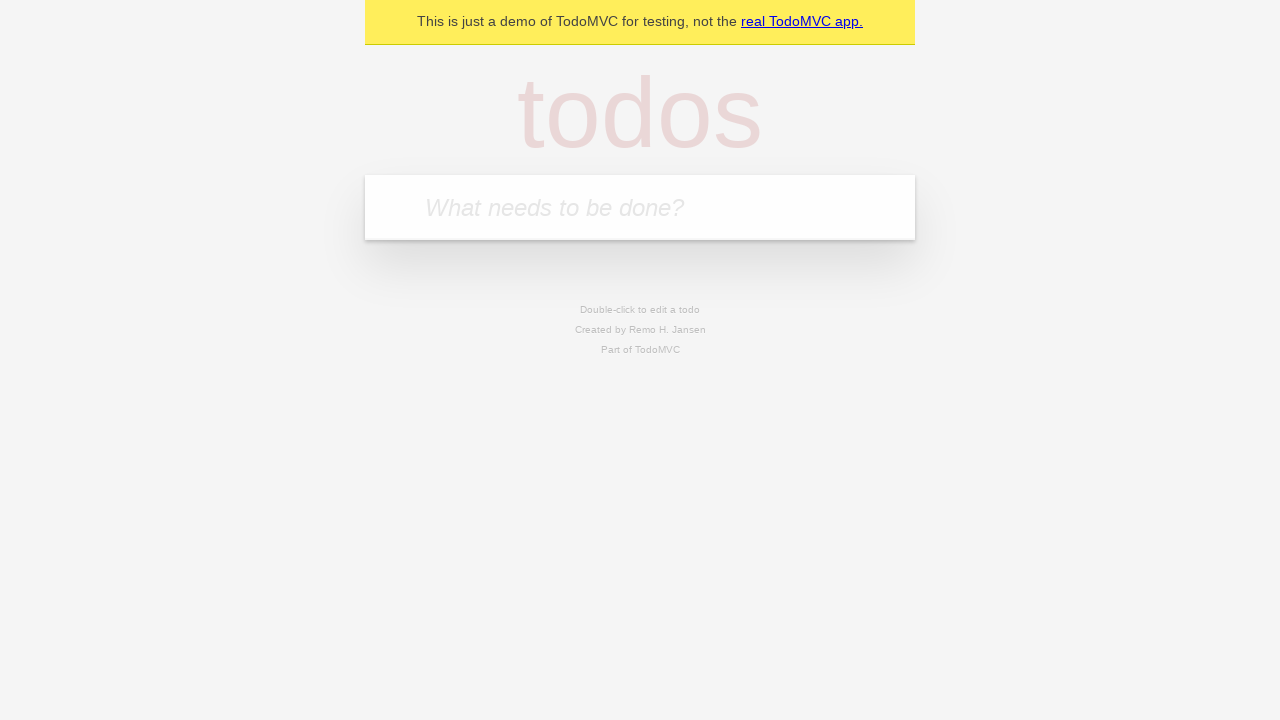

Filled input field with first todo 'buy some cheese' on internal:attr=[placeholder="What needs to be done?"i]
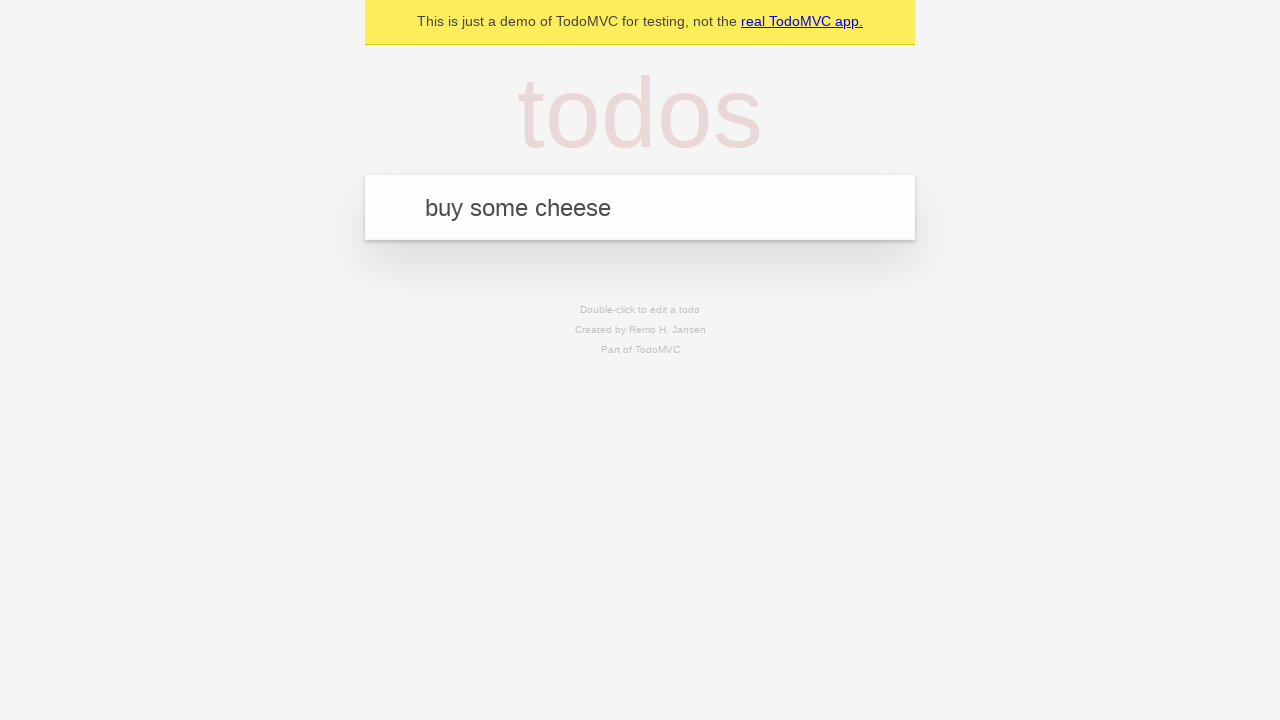

Pressed Enter to add first todo on internal:attr=[placeholder="What needs to be done?"i]
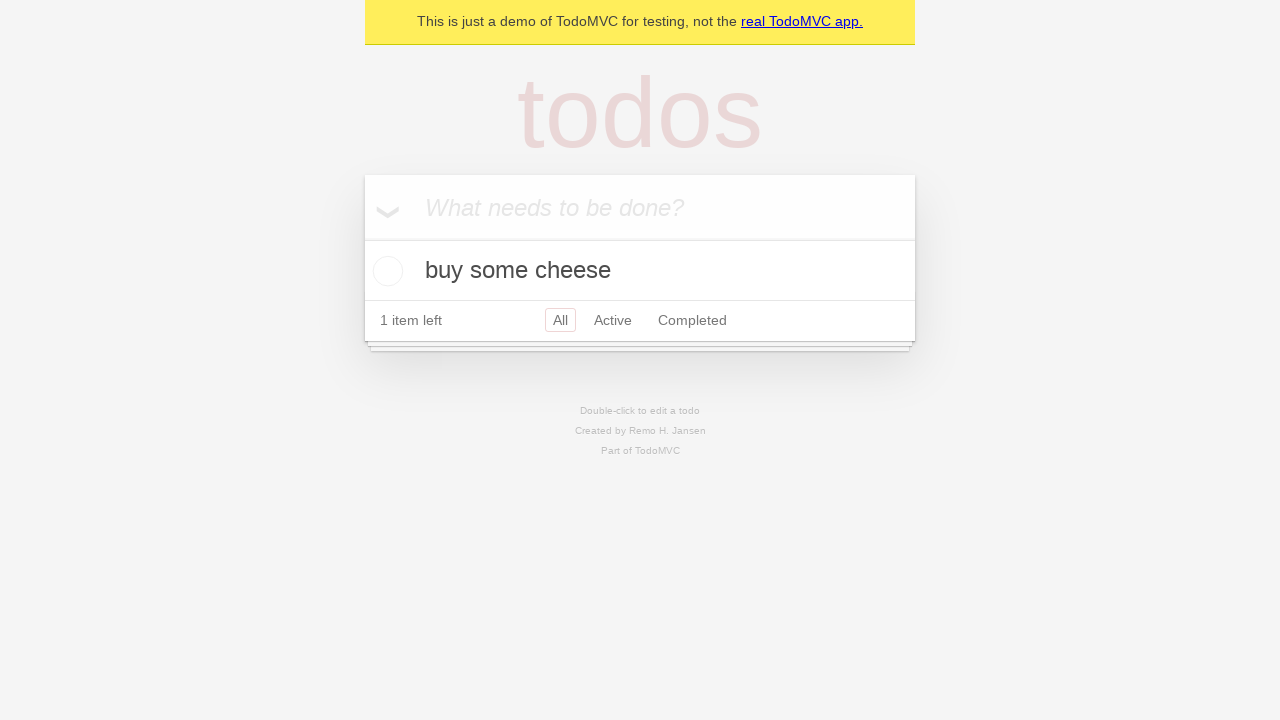

Filled input field with second todo 'feed the cat' on internal:attr=[placeholder="What needs to be done?"i]
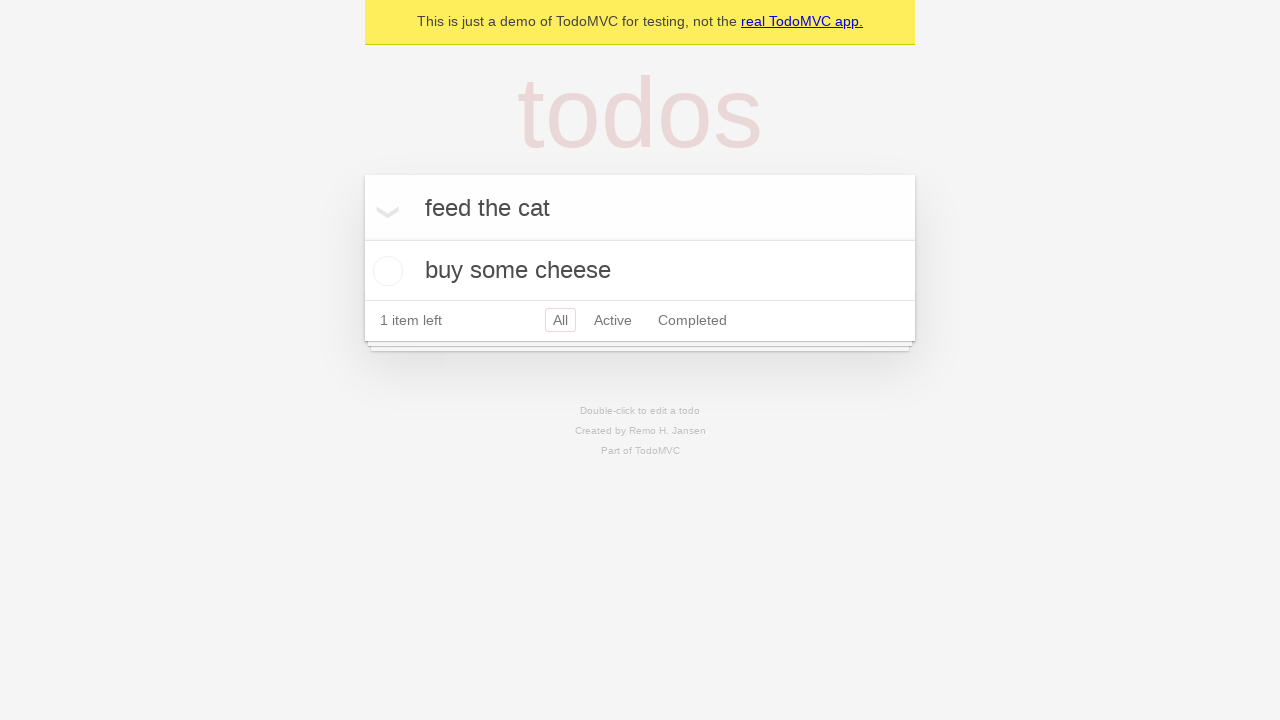

Pressed Enter to add second todo on internal:attr=[placeholder="What needs to be done?"i]
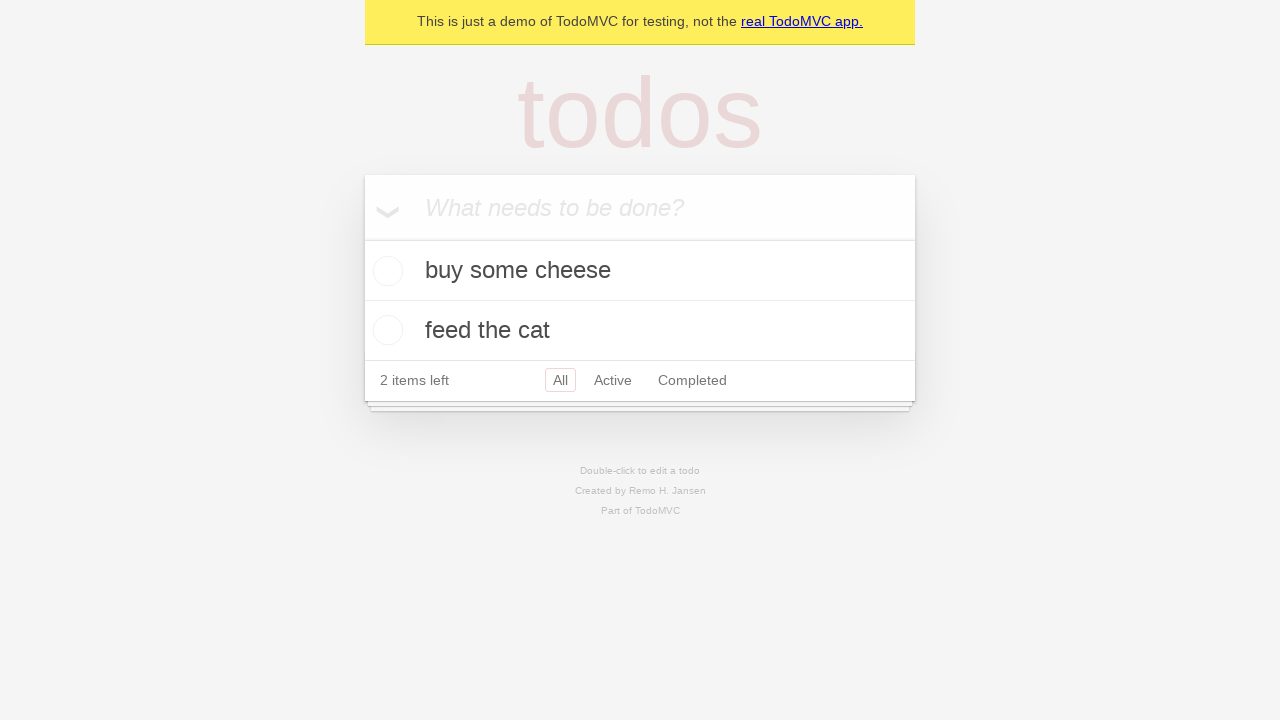

Filled input field with third todo 'book a doctors appointment' on internal:attr=[placeholder="What needs to be done?"i]
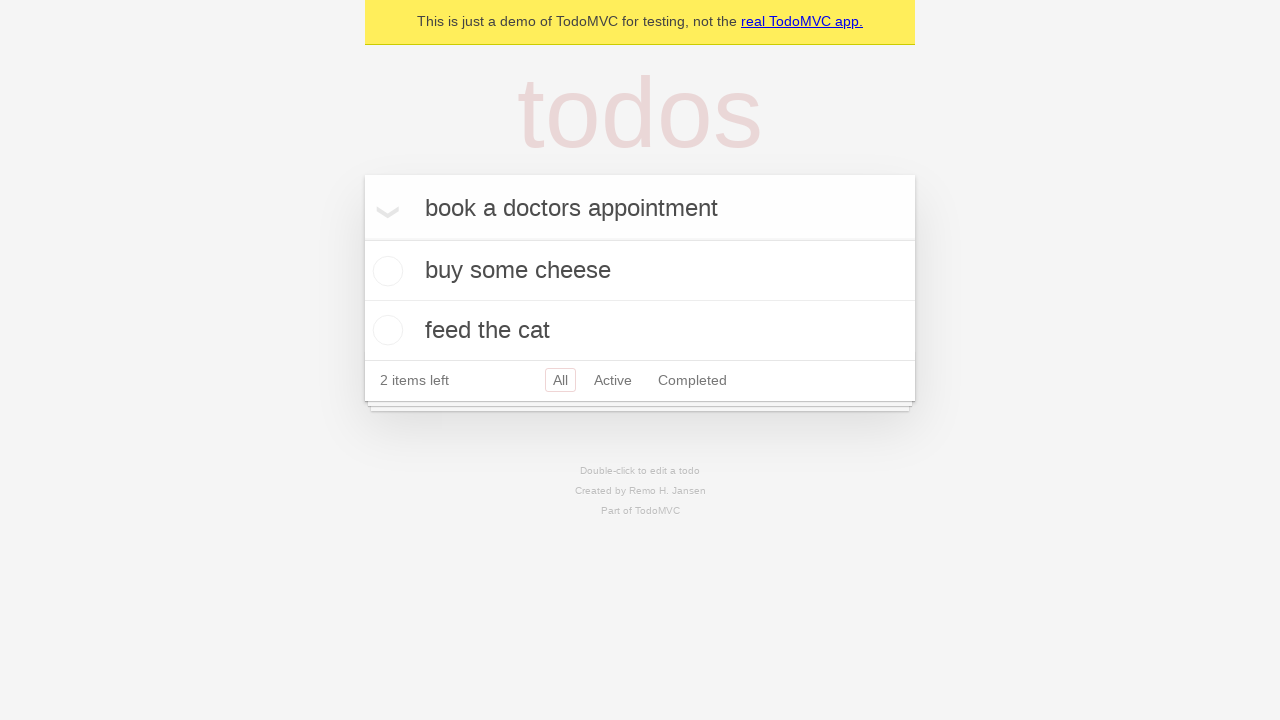

Pressed Enter to add third todo on internal:attr=[placeholder="What needs to be done?"i]
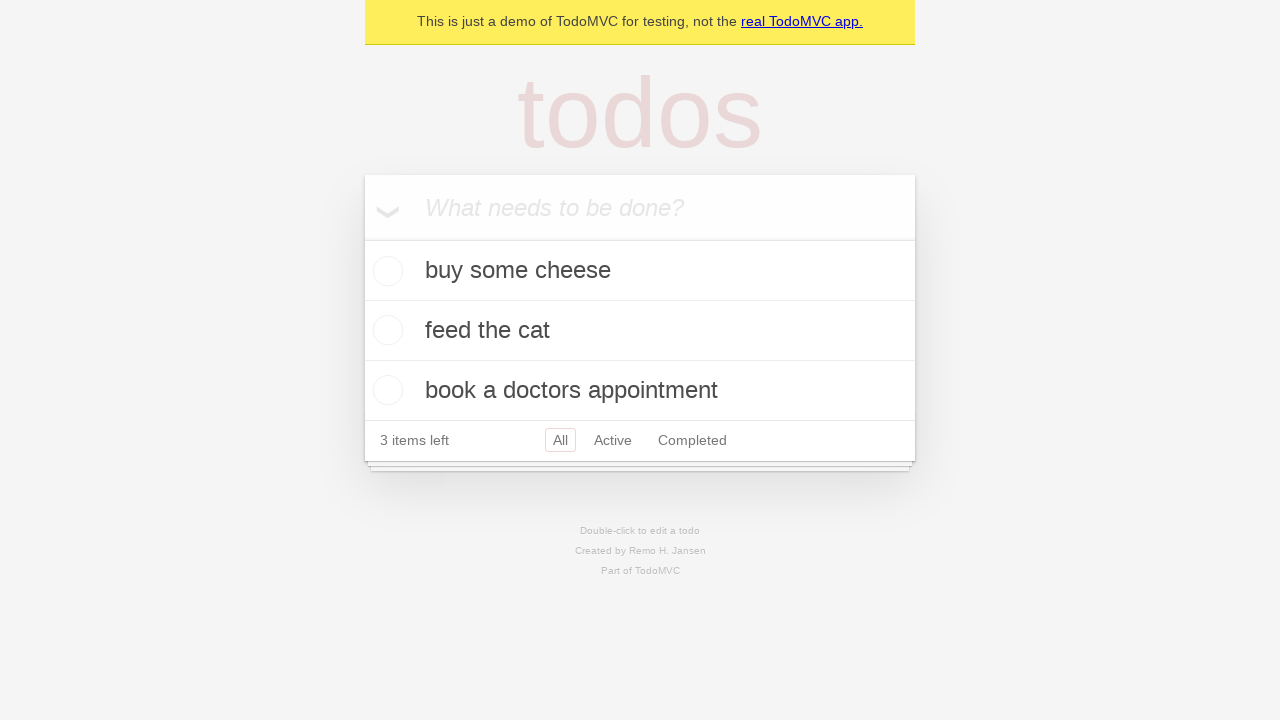

Double-clicked second todo item to enter edit mode at (640, 331) on internal:testid=[data-testid="todo-item"s] >> nth=1
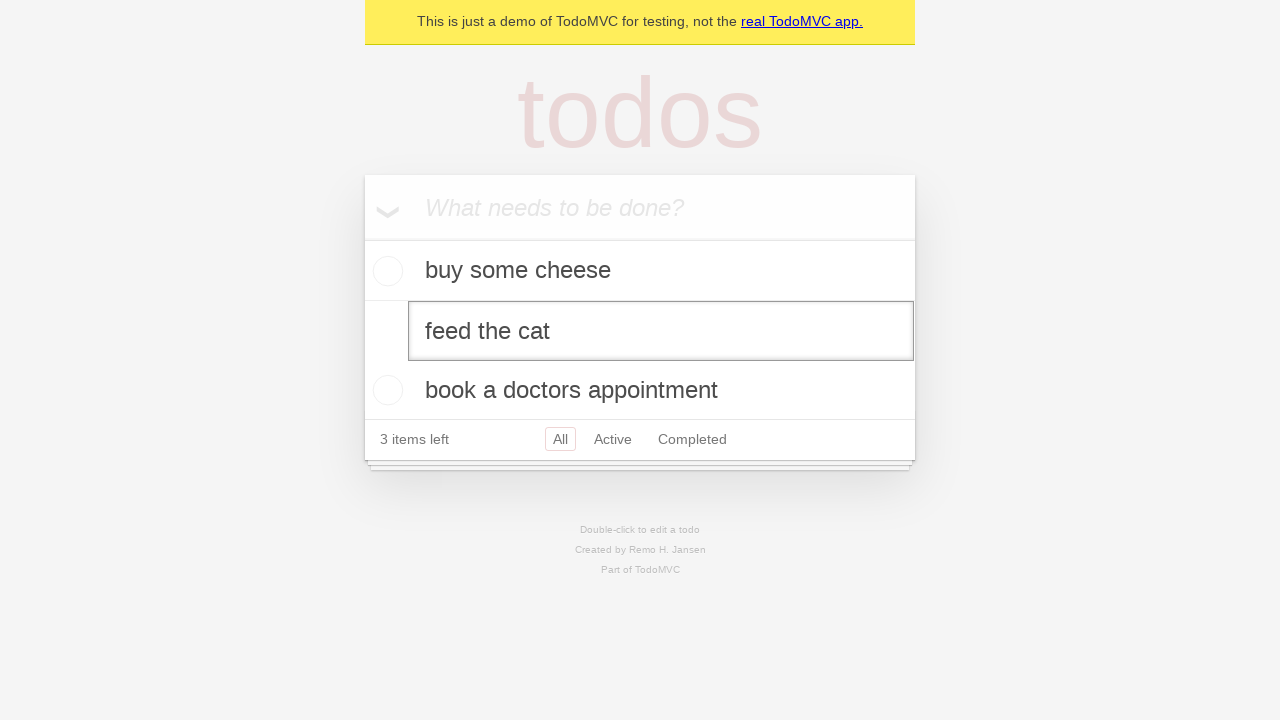

Filled edit field with new text 'buy some sausages' on internal:testid=[data-testid="todo-item"s] >> nth=1 >> internal:role=textbox[nam
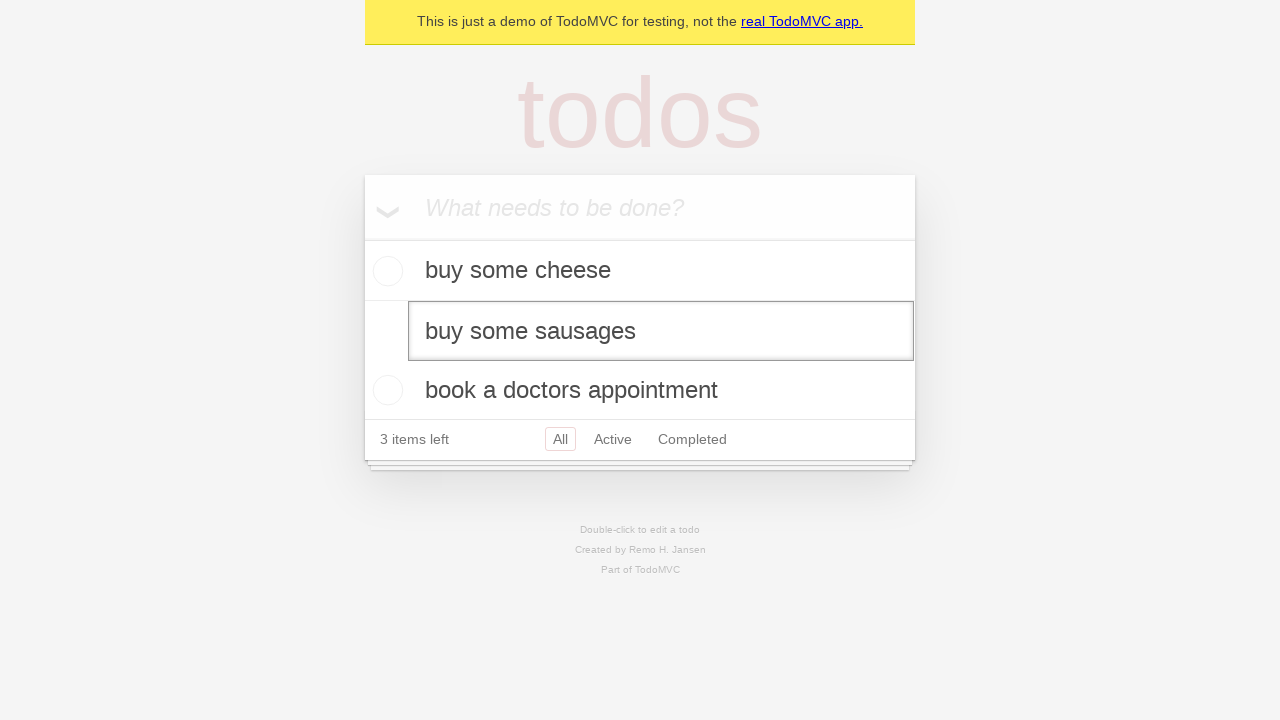

Pressed Escape to cancel edit and revert to original text on internal:testid=[data-testid="todo-item"s] >> nth=1 >> internal:role=textbox[nam
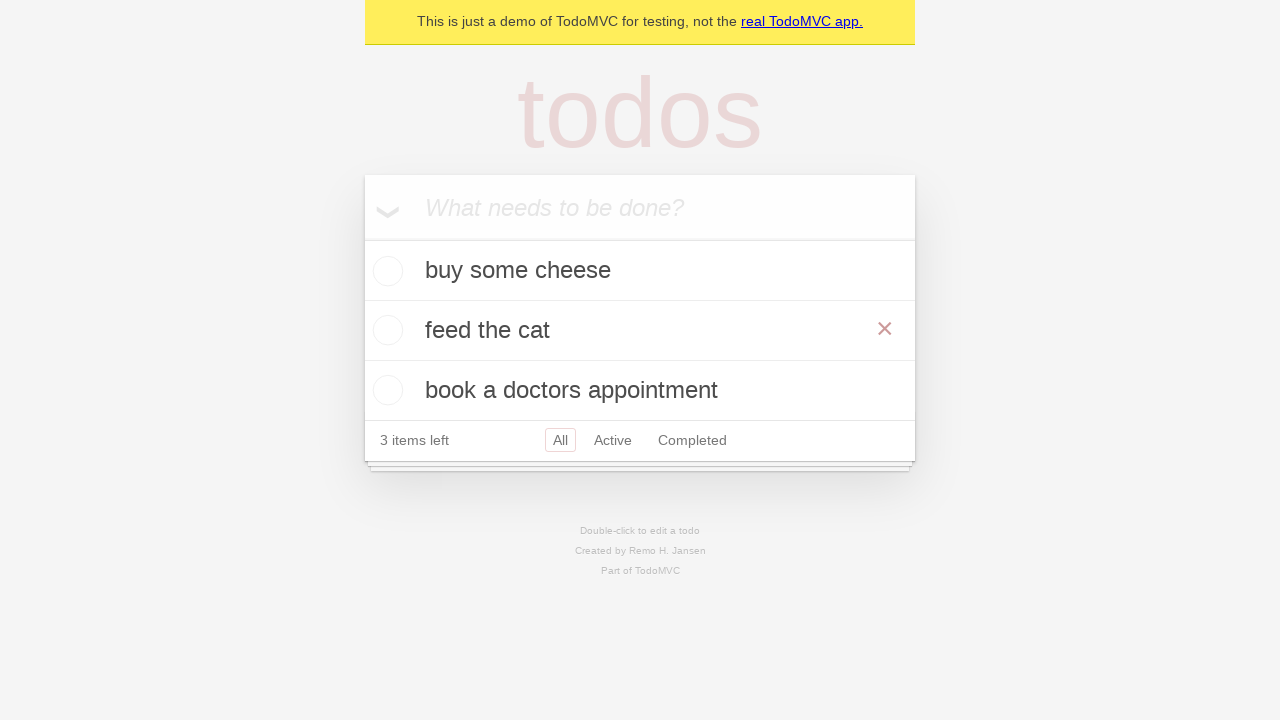

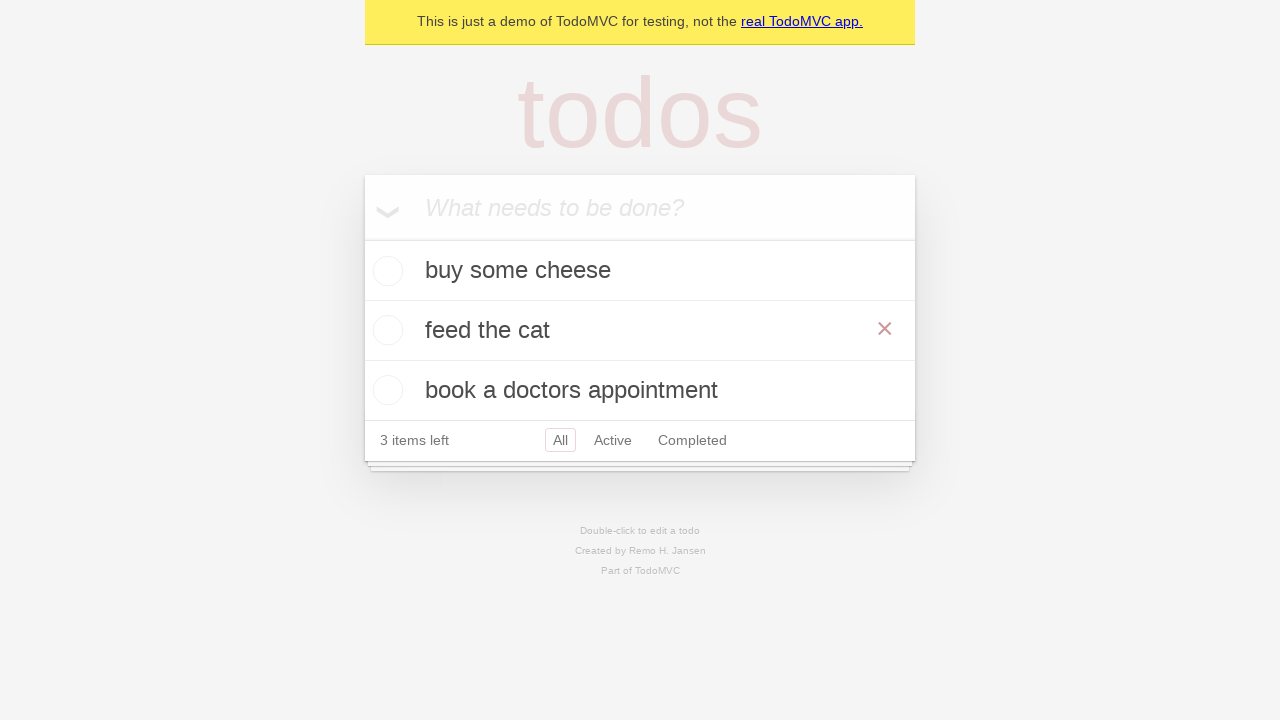